Tests e-commerce add to cart functionality by adding an iPhone 12 product to the shopping cart and verifying it appears in the cart pane

Starting URL: https://bstackdemo.com/

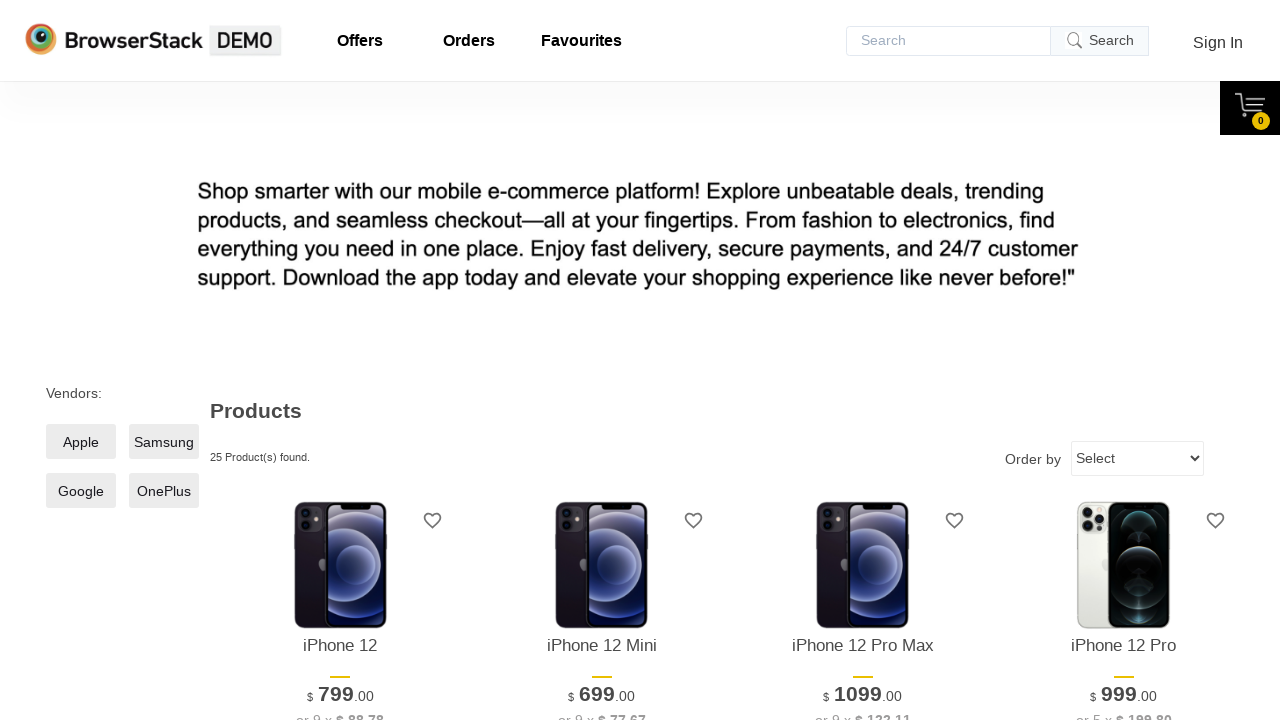

Waited for page to load (domcontentloaded state)
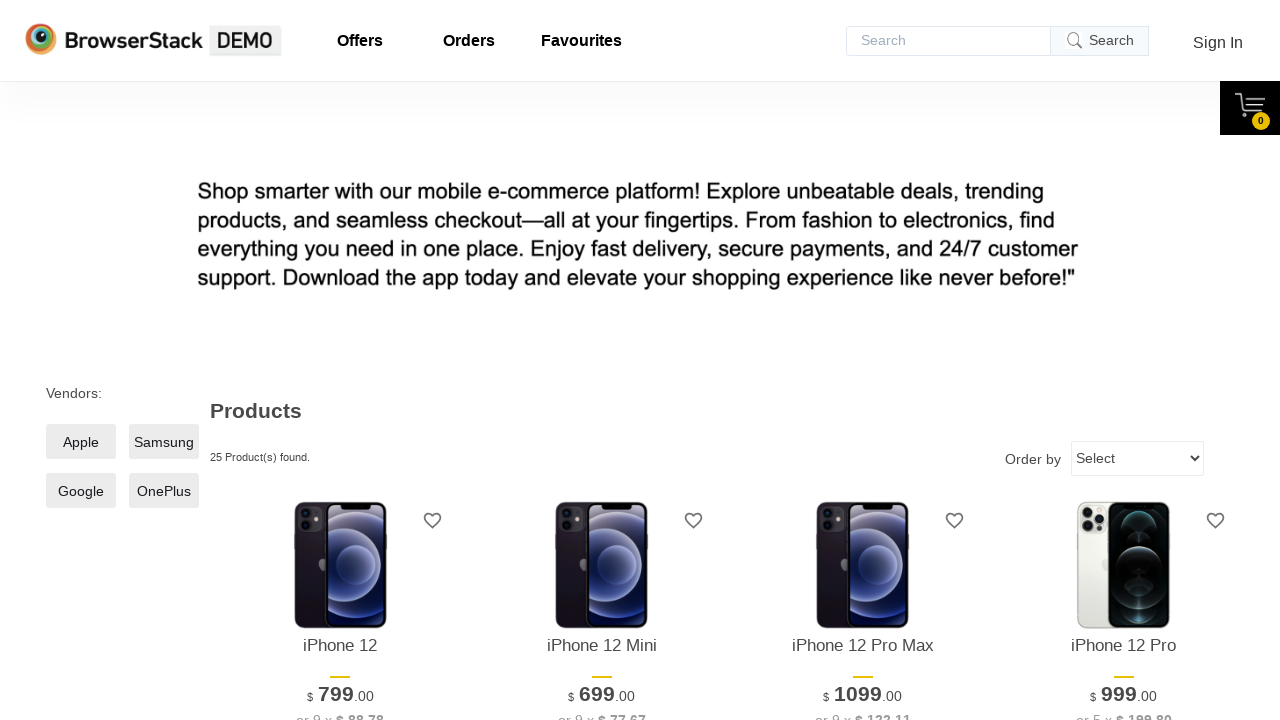

Retrieved iPhone 12 product name from product listing
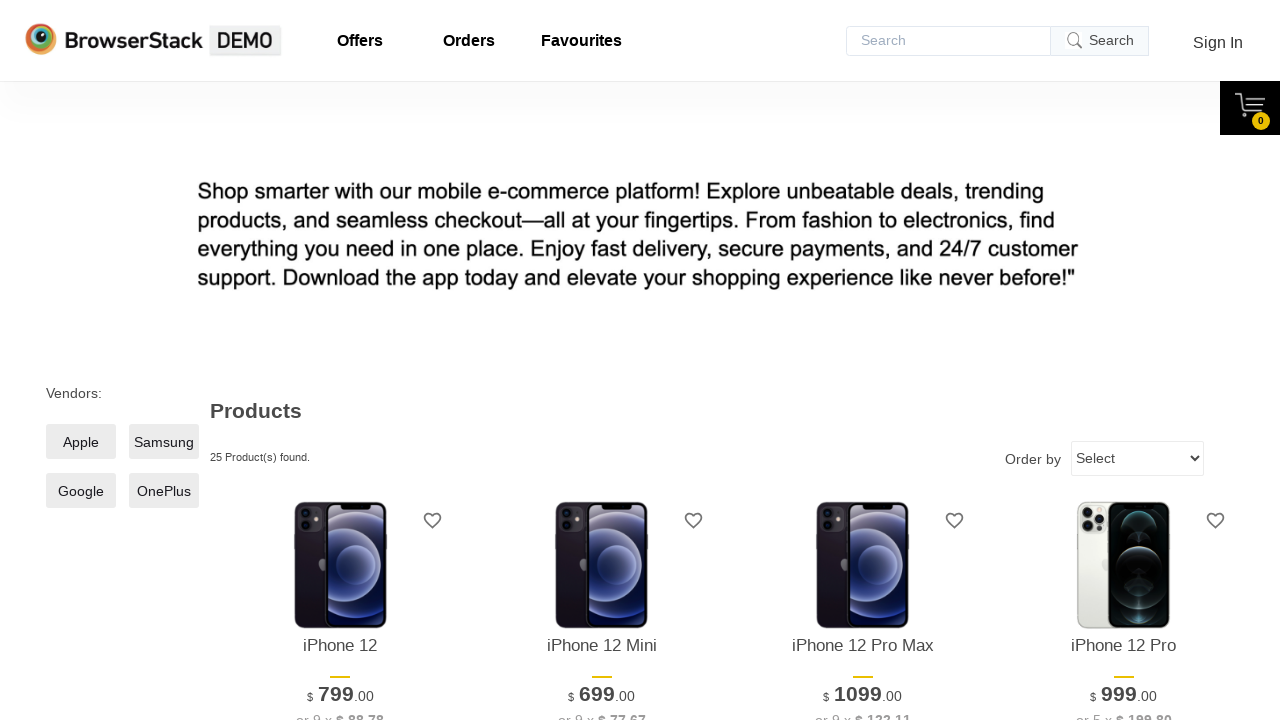

Clicked 'Add to cart' button for iPhone 12 product at (340, 361) on xpath=//*[@id="1"]/div[4]
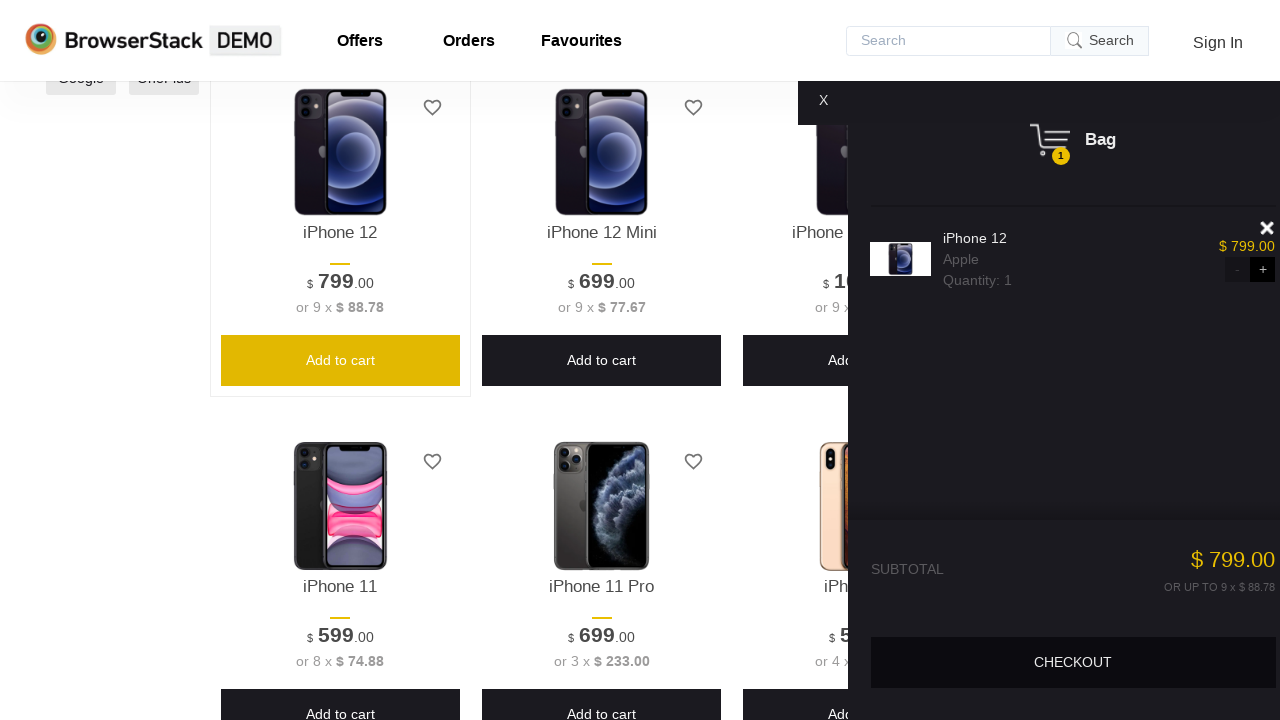

Waited for cart pane to become visible
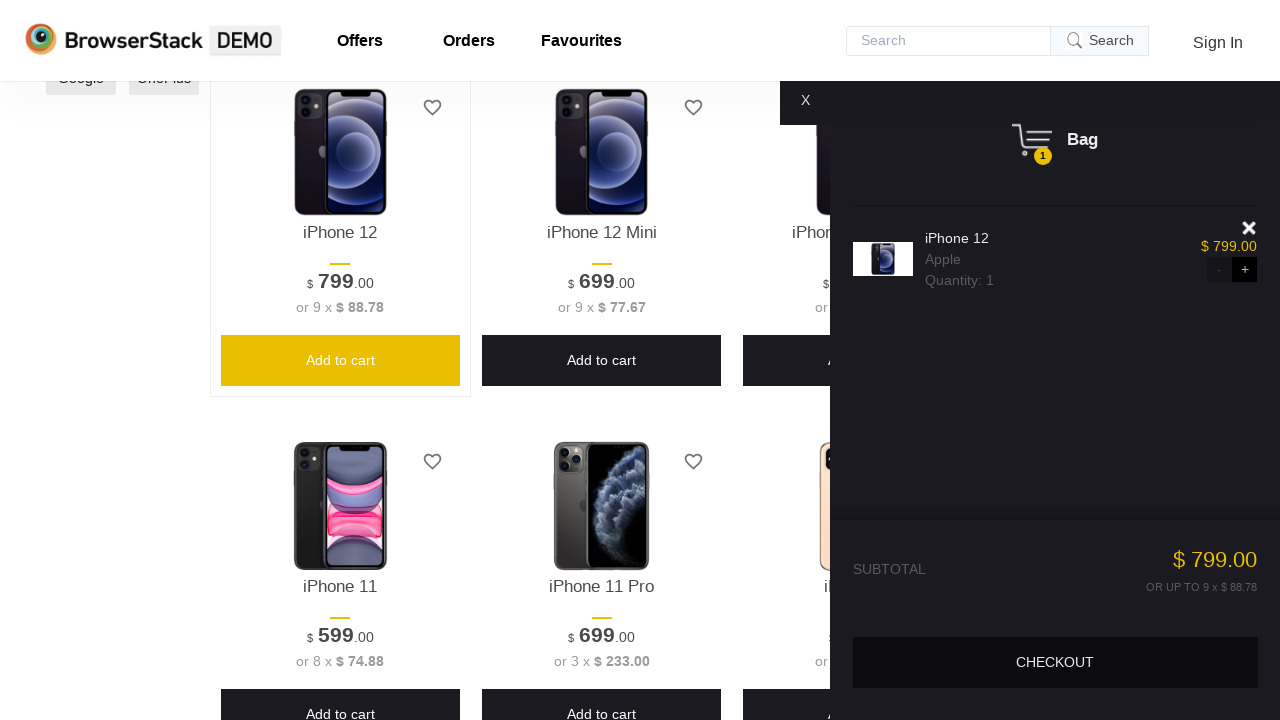

Retrieved product name from cart pane
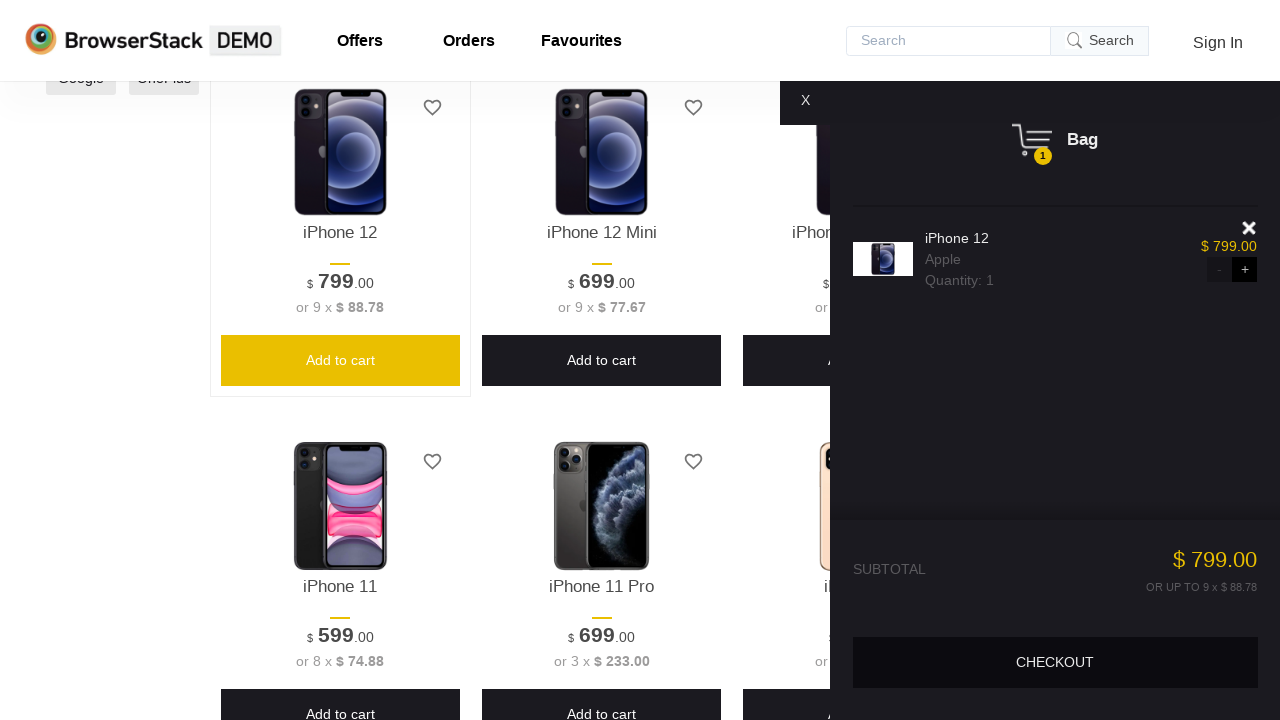

Verified iPhone 12 product was successfully added to cart (product name matches)
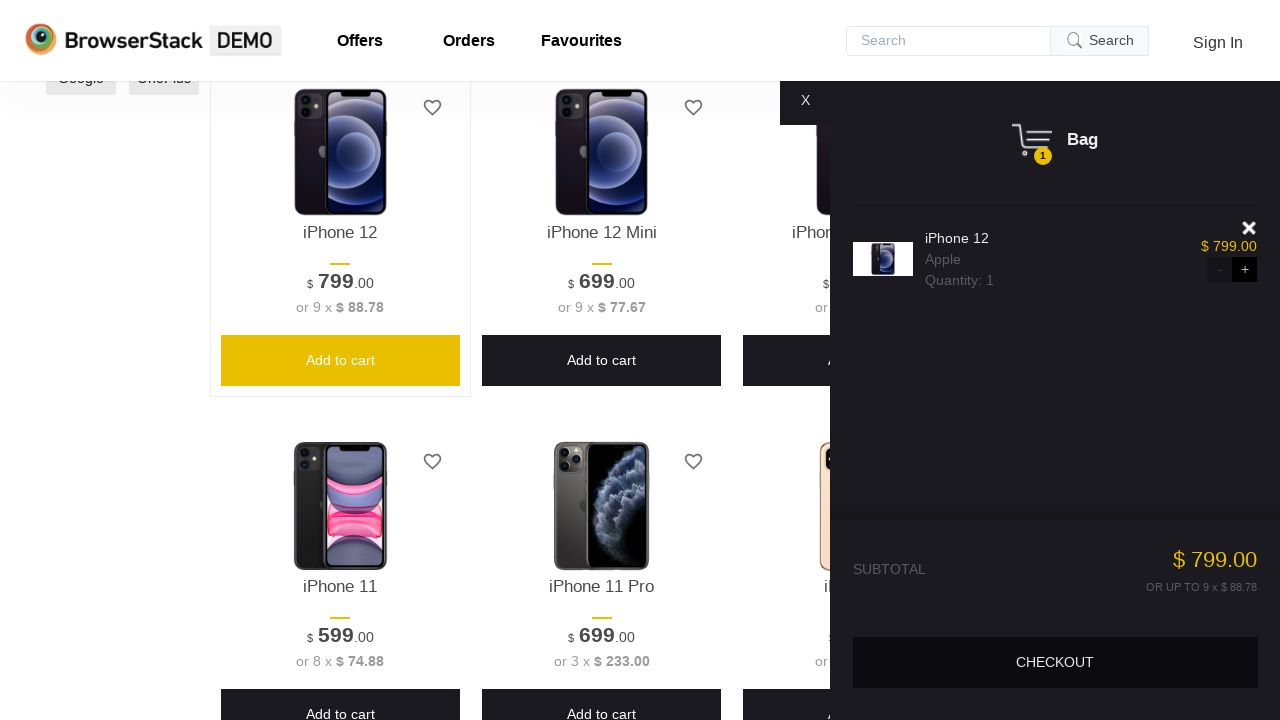

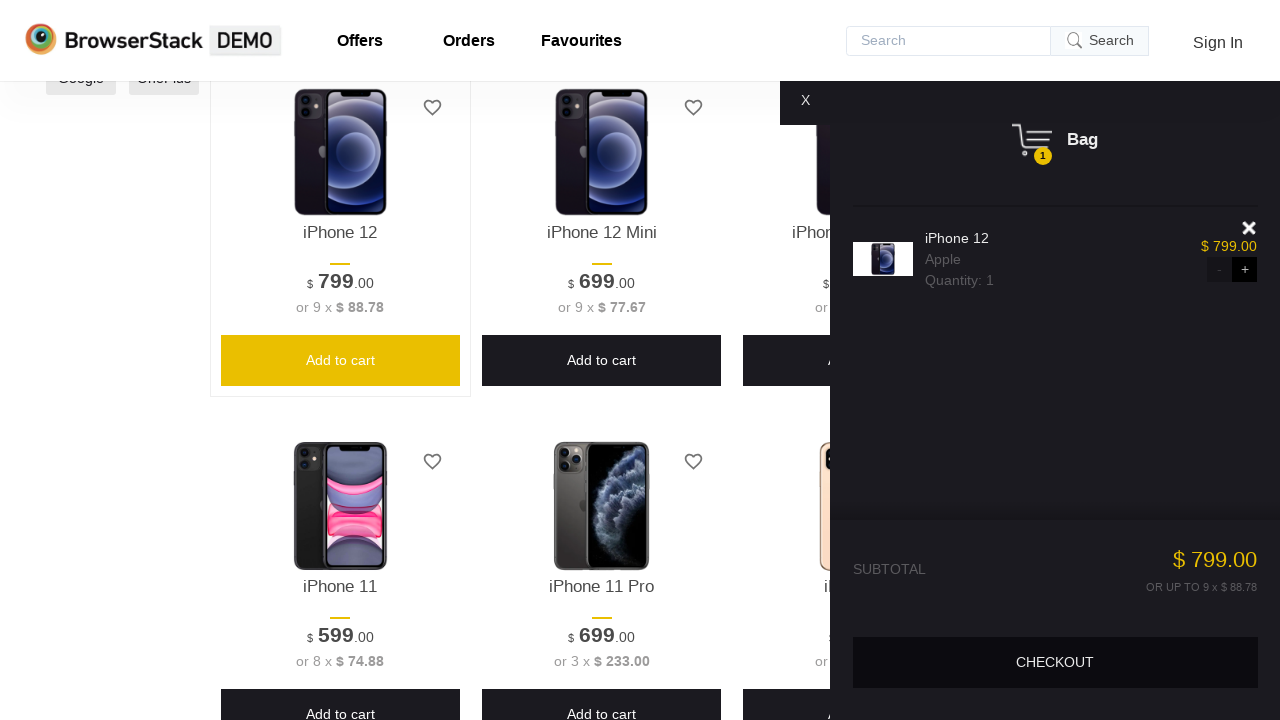